Tests navigation on Chrome Developer documentation site by hovering over the Docs menu, clicking on the Chromium documentation link, and verifying that a specific image element loads on the page.

Starting URL: https://developer.chrome.com/

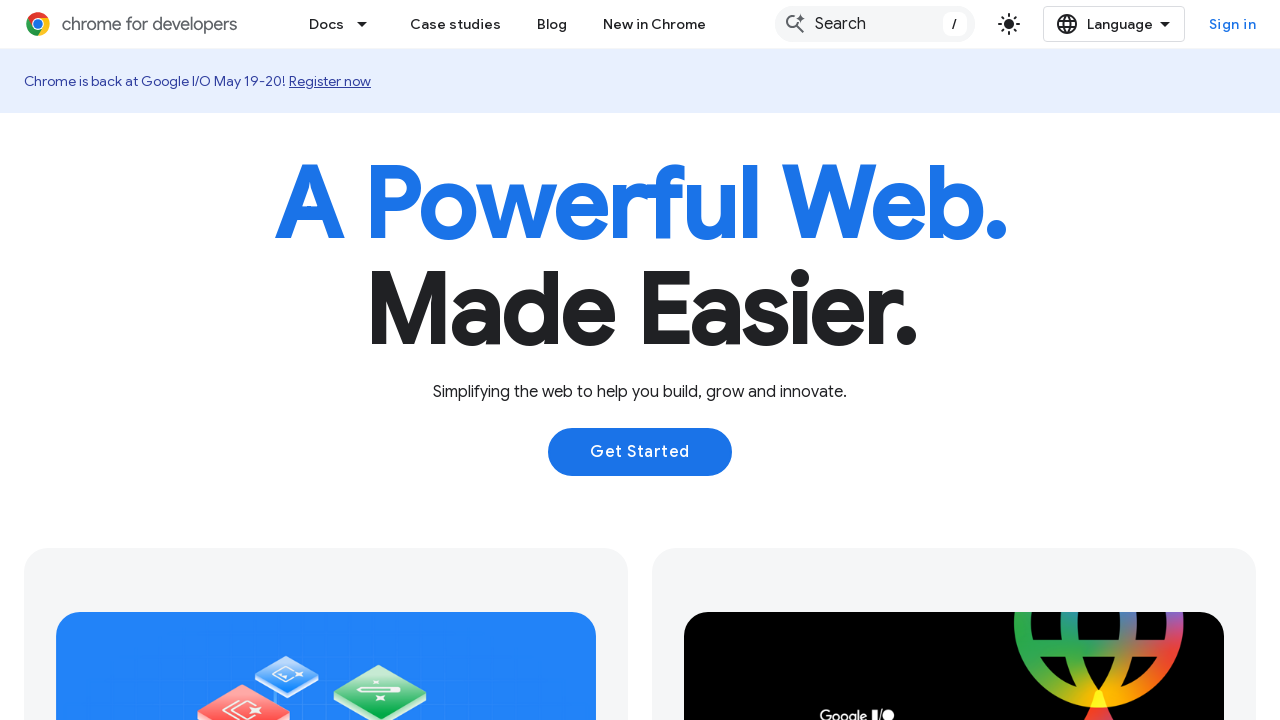

Hovered over the Docs navigation link at (318, 24) on a[href="https://developer.chrome.com/docs"]
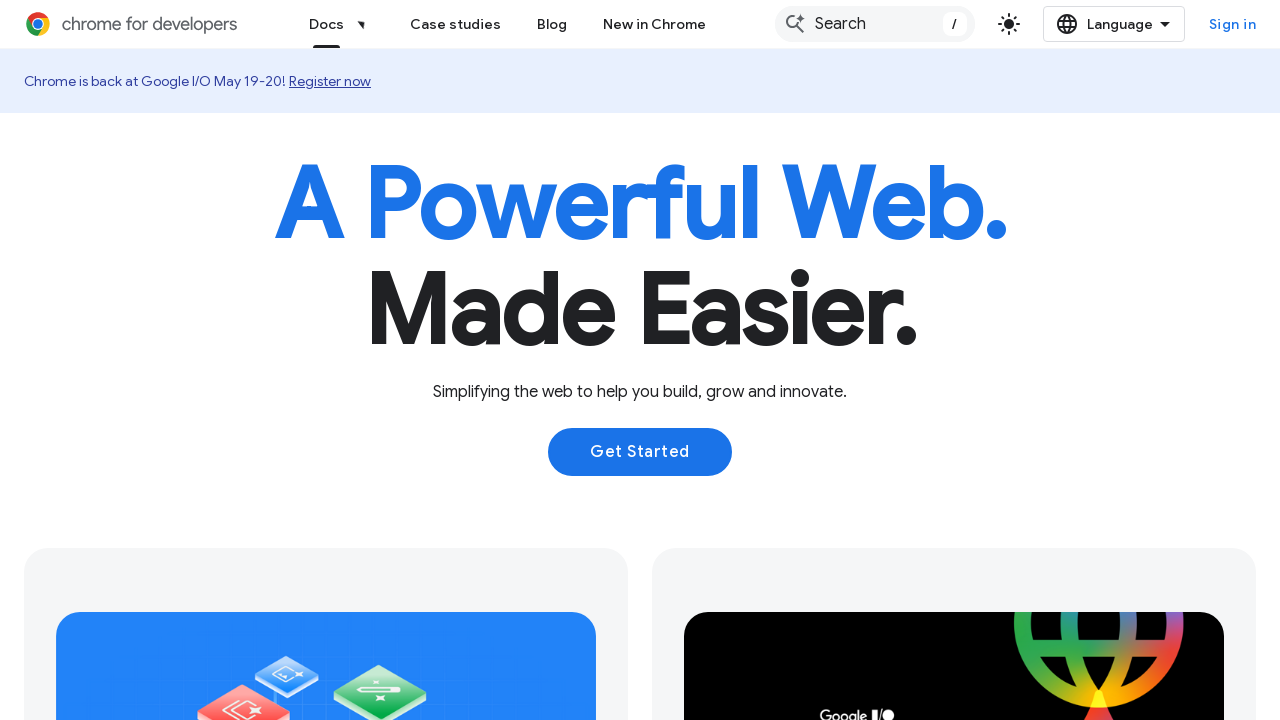

Clicked on the Chromium documentation link from the dropdown menu at (169, 396) on a[href="https://developer.chrome.com/docs/chromium"]
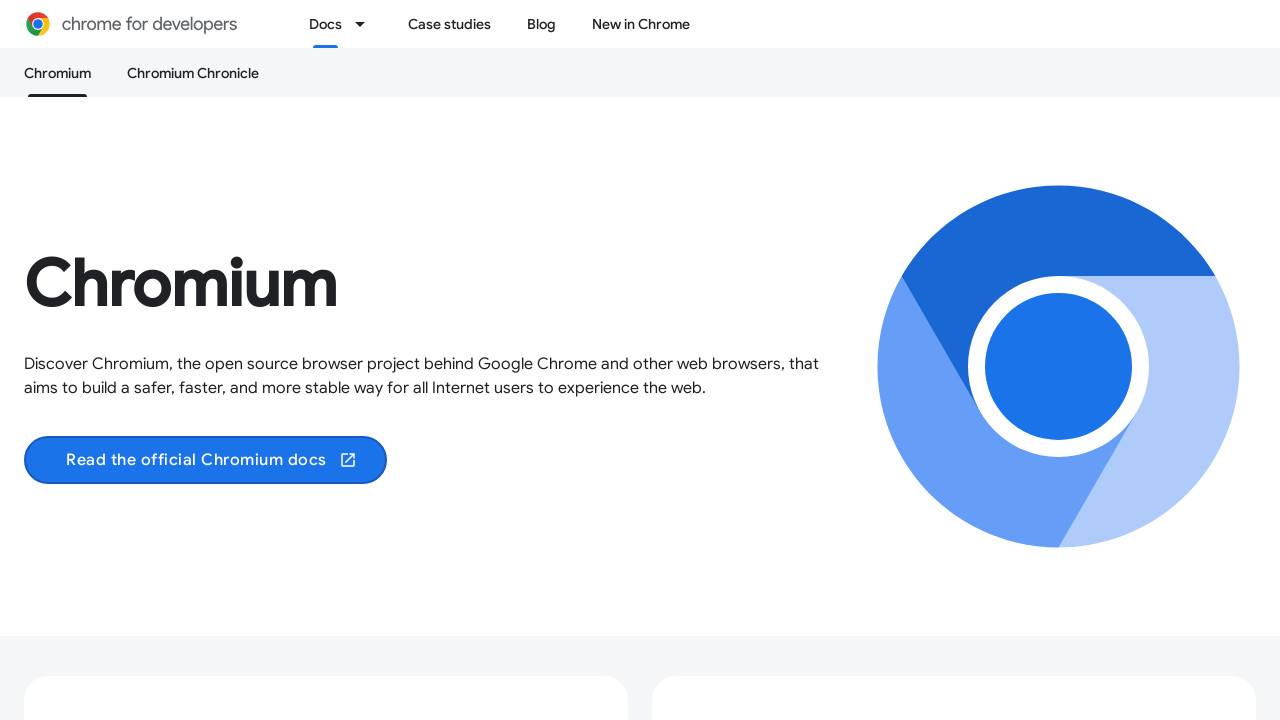

Waited for the target image element to load on the page
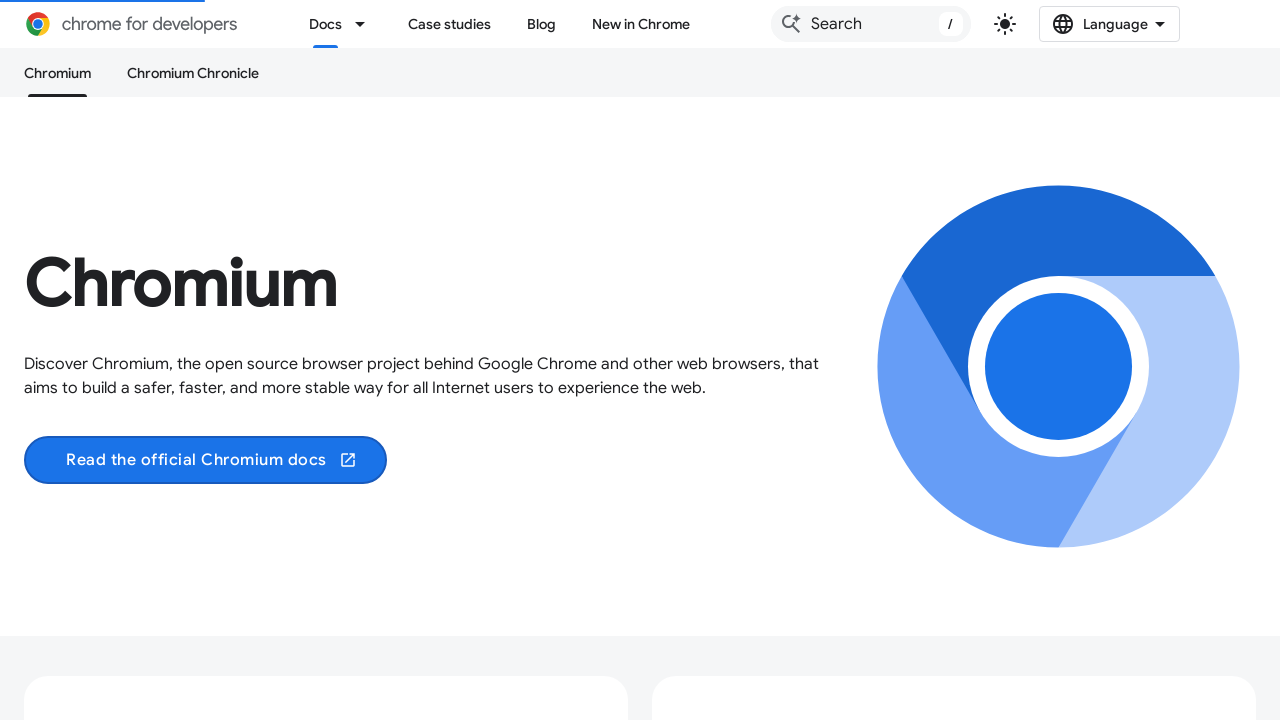

Verified that the target image element is visible on the page
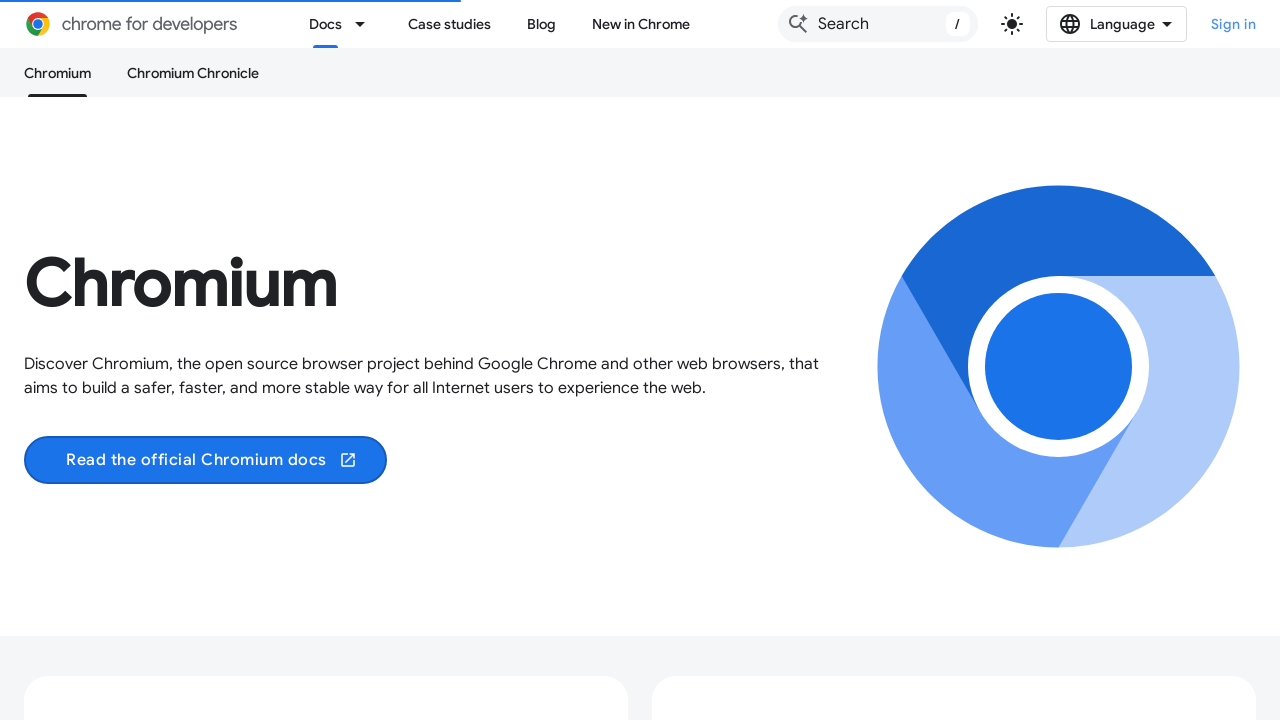

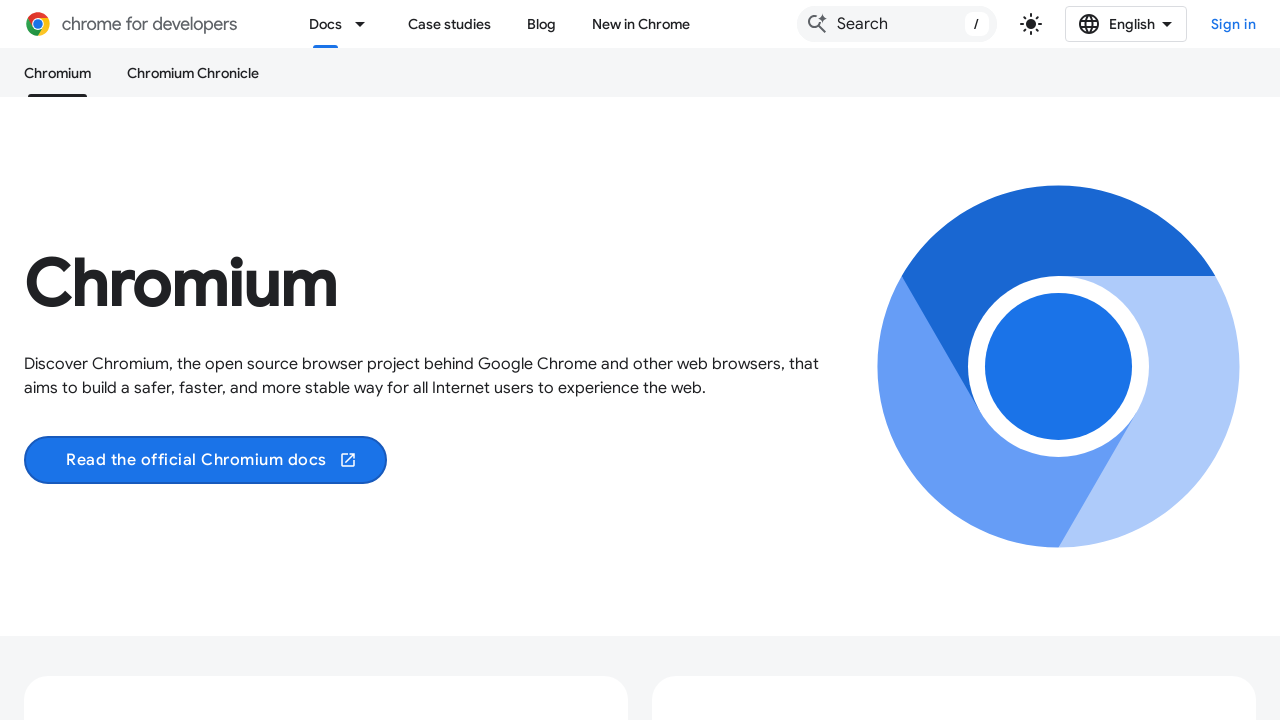